Navigates to GeeksforGeeks website and verifies the page title contains expected text

Starting URL: https://www.geeksforgeeks.org/

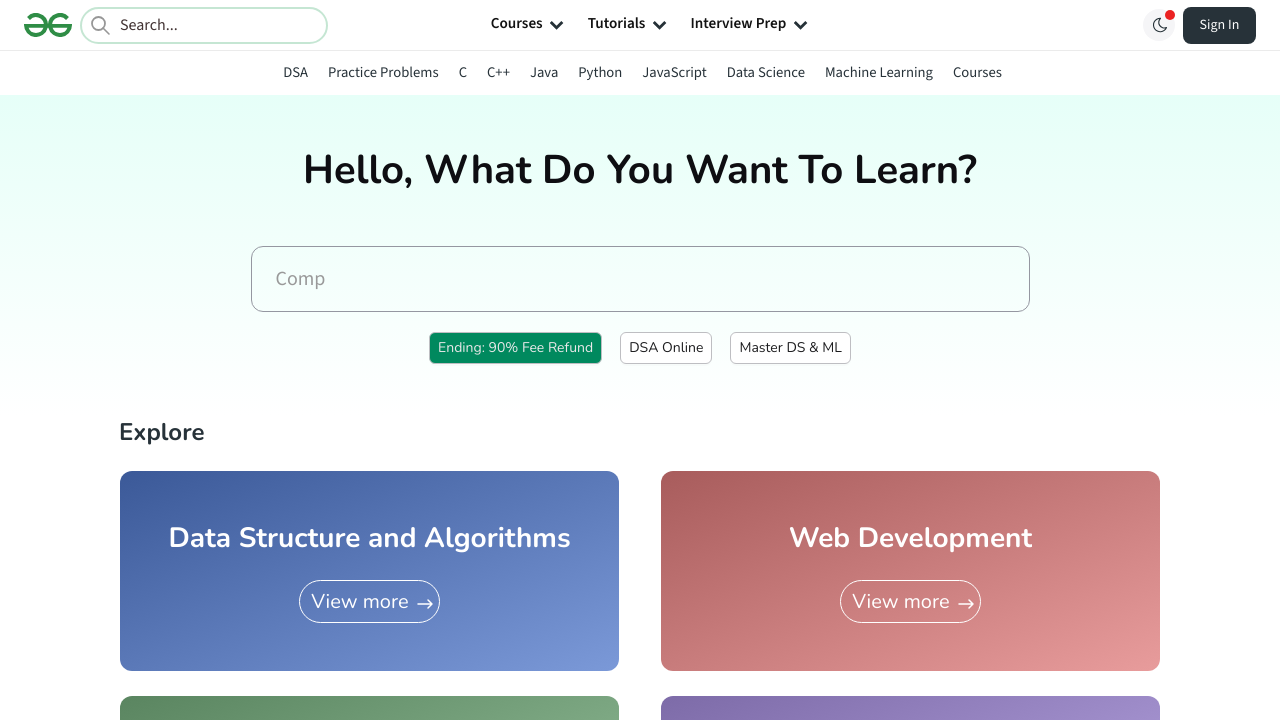

Waited for page to reach domcontentloaded state
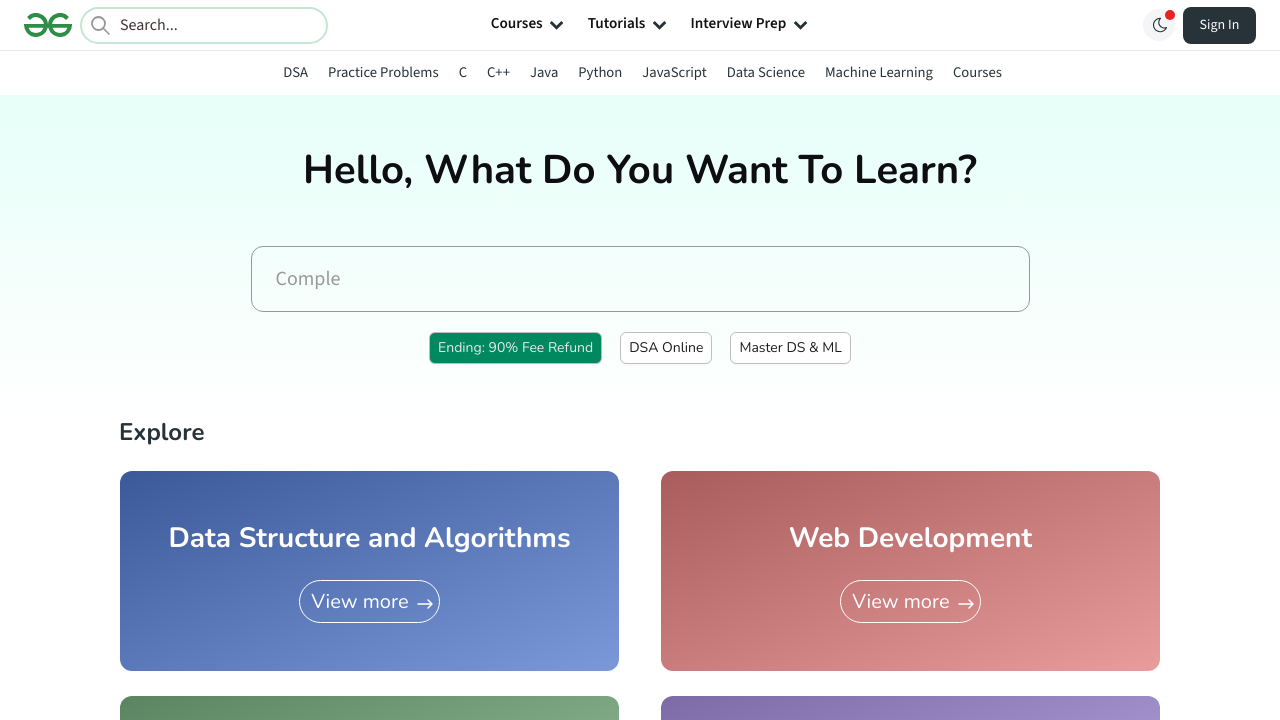

Retrieved page title
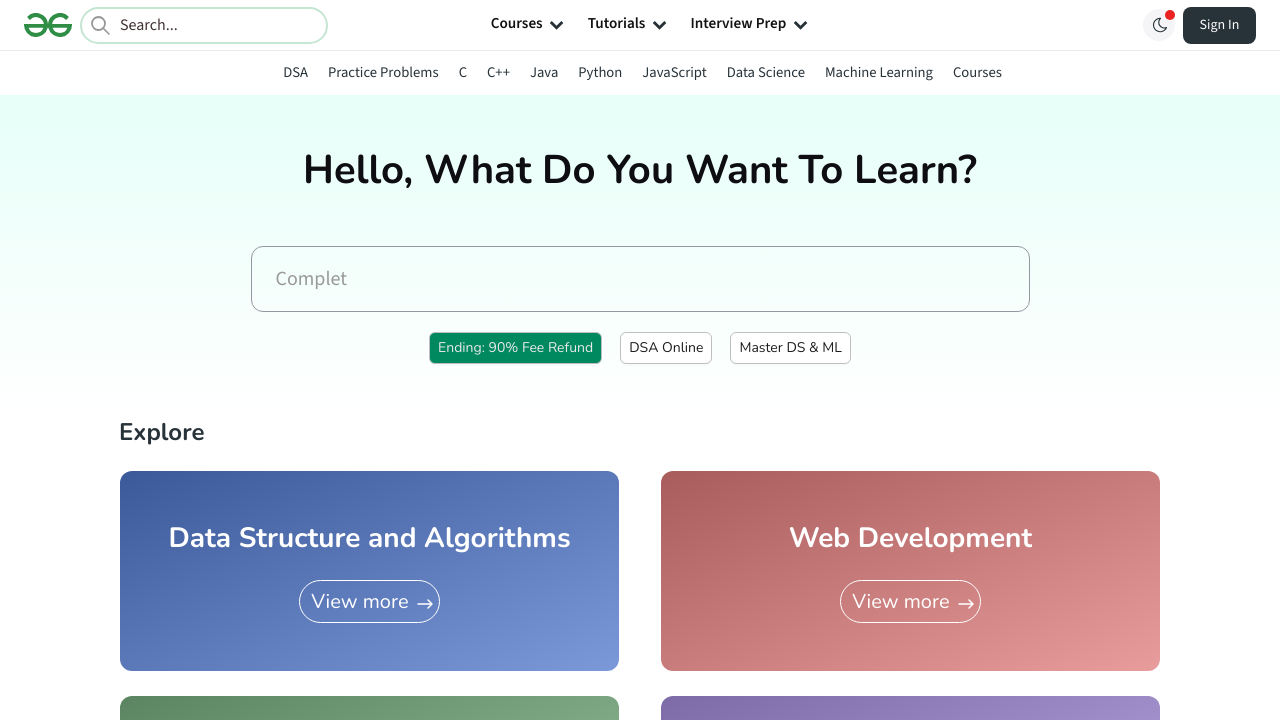

Verified page title contains 'GeeksforGeeks'
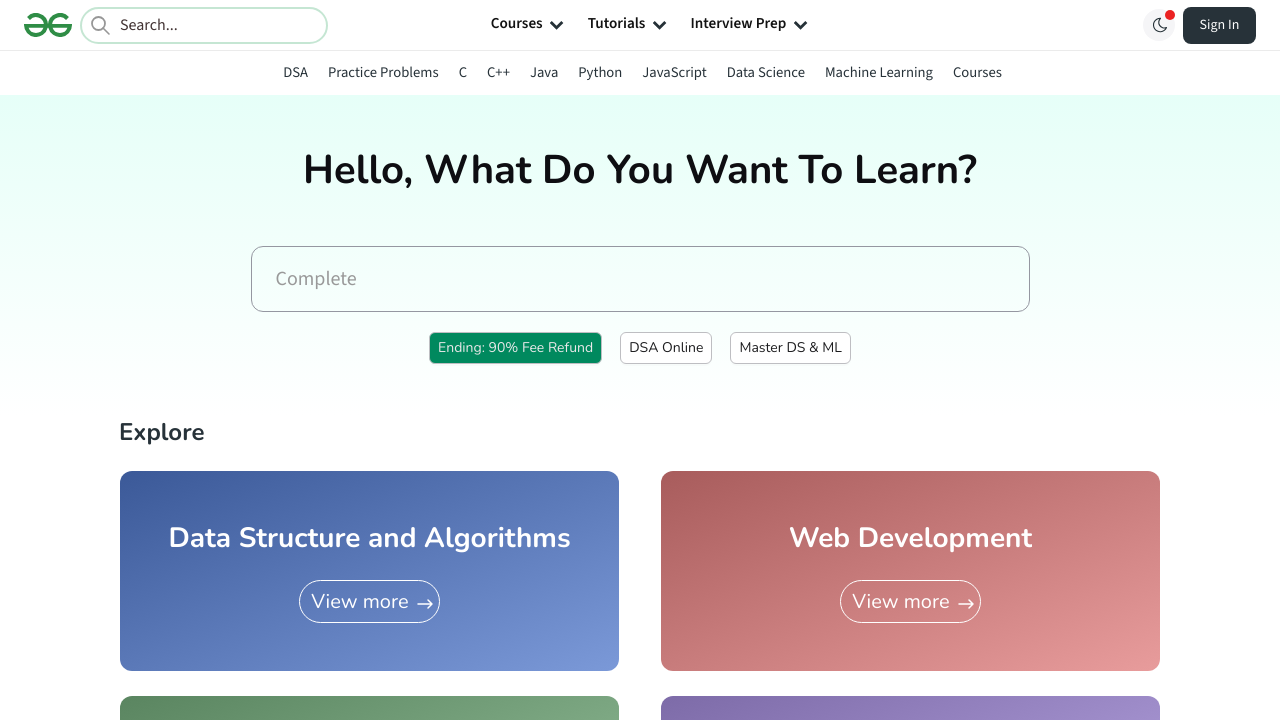

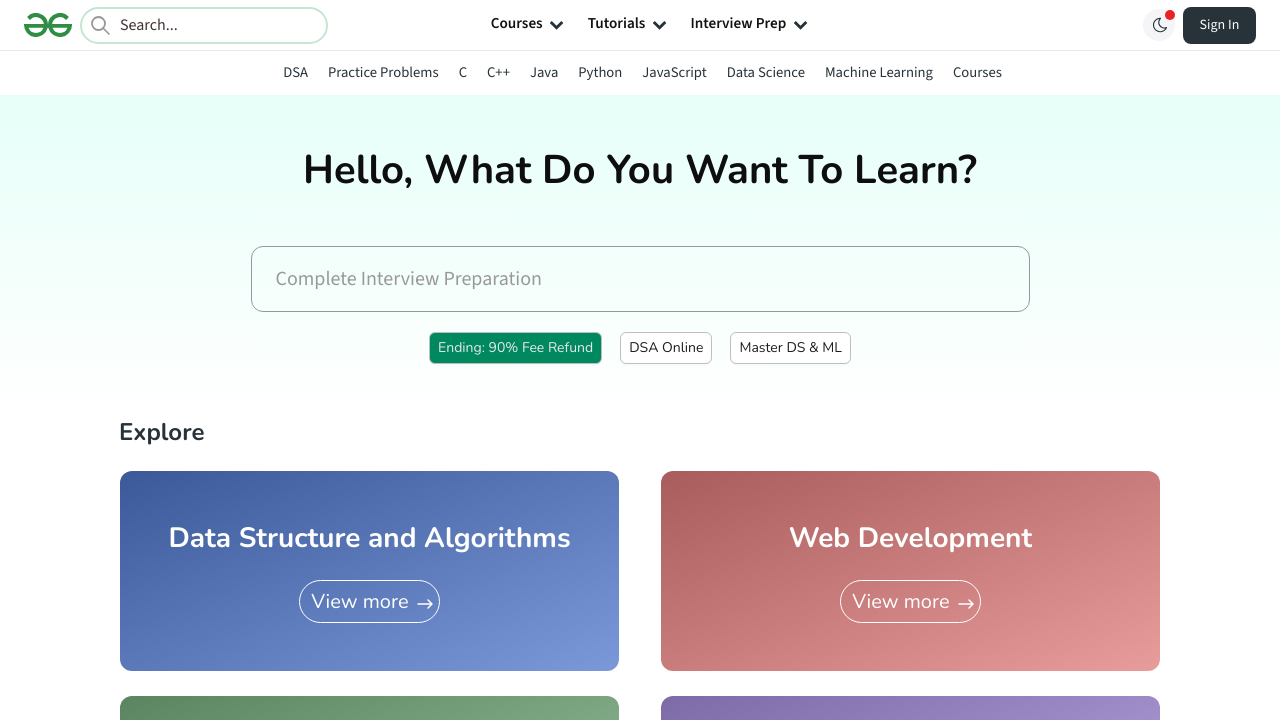